Tests dynamic controls functionality by clicking a toggle button to hide and show a checkbox element, verifying visibility changes

Starting URL: https://v1.training-support.net/selenium/dynamic-controls

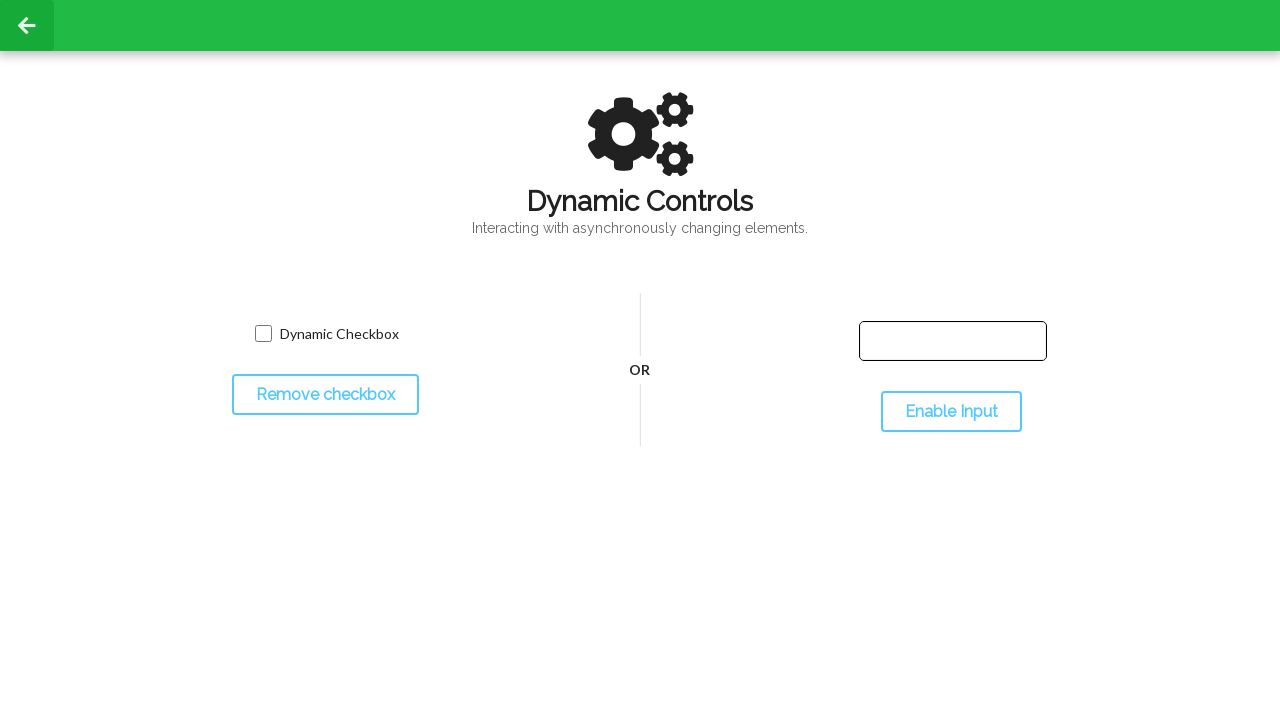

Clicked toggle button to hide checkbox at (325, 395) on #toggleCheckbox
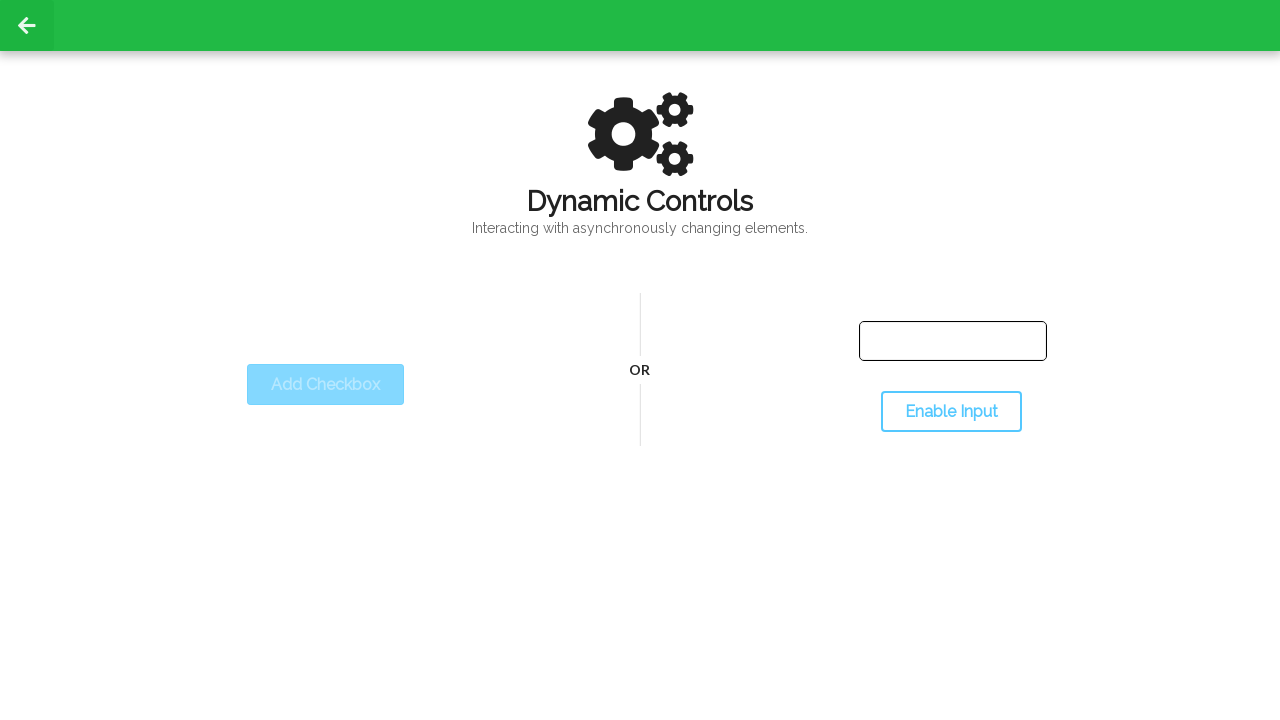

Checkbox element is now hidden
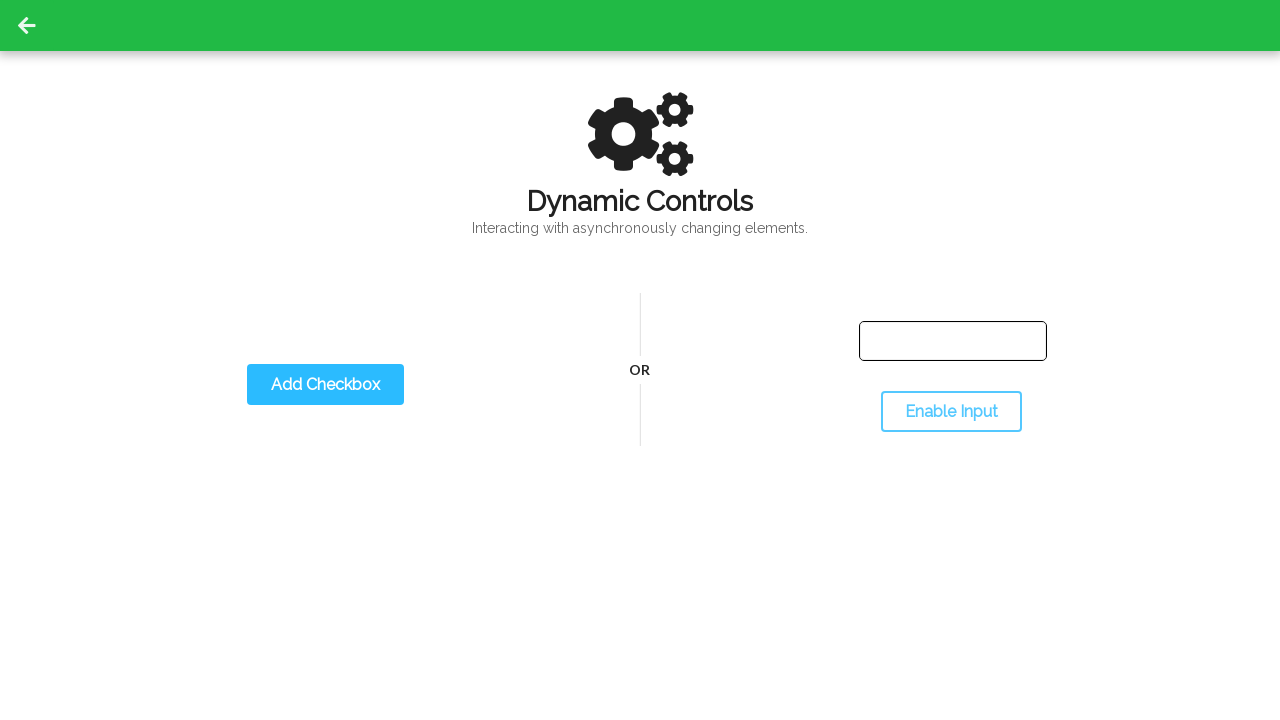

Clicked toggle button to show checkbox at (325, 385) on #toggleCheckbox
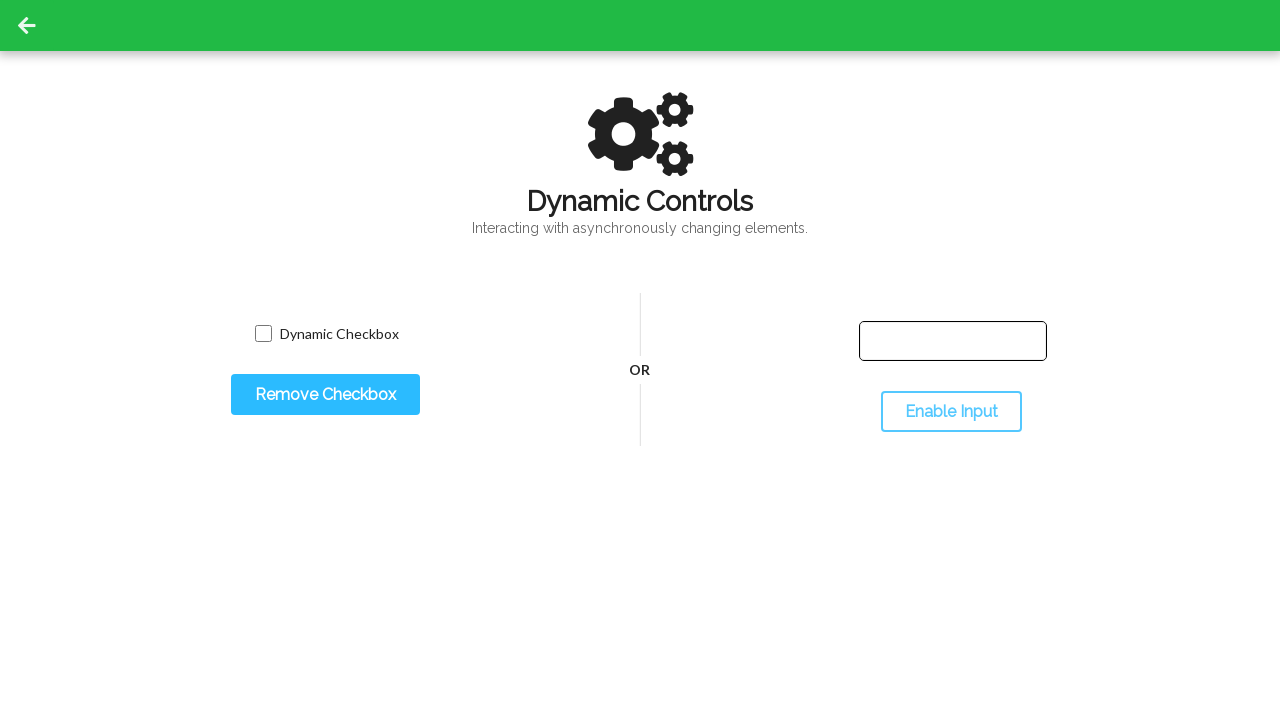

Checkbox element is now visible again
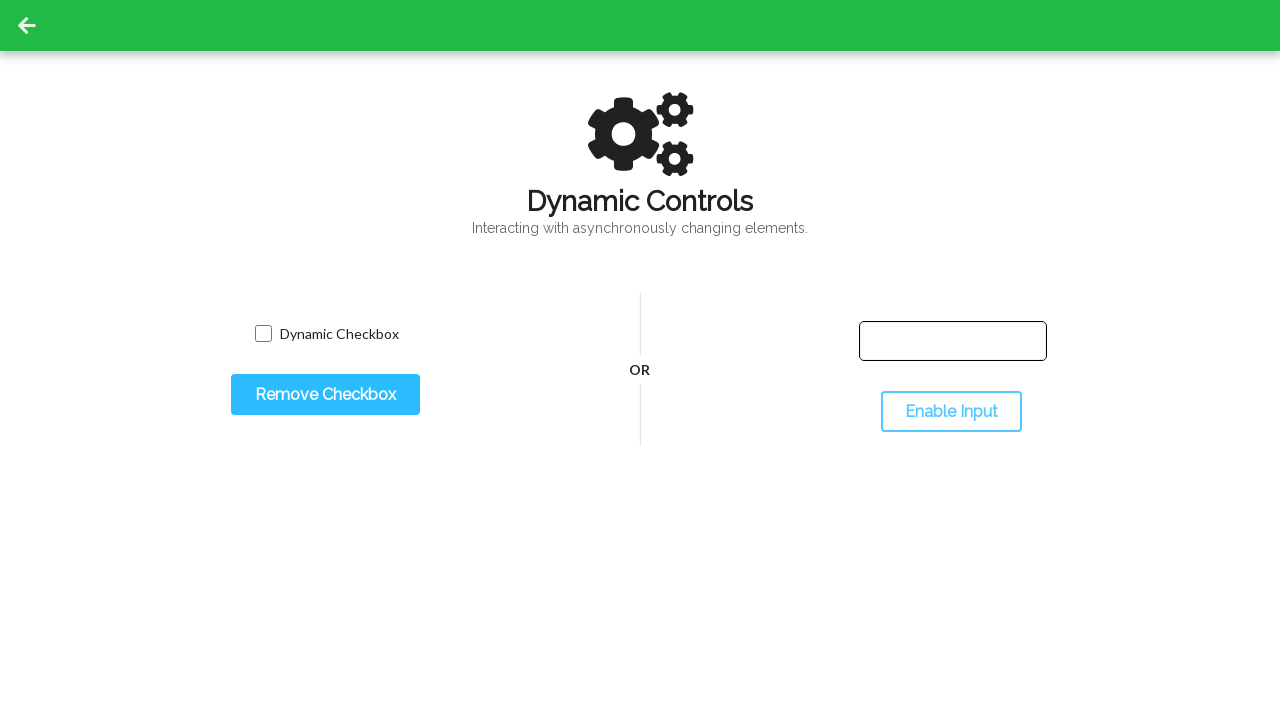

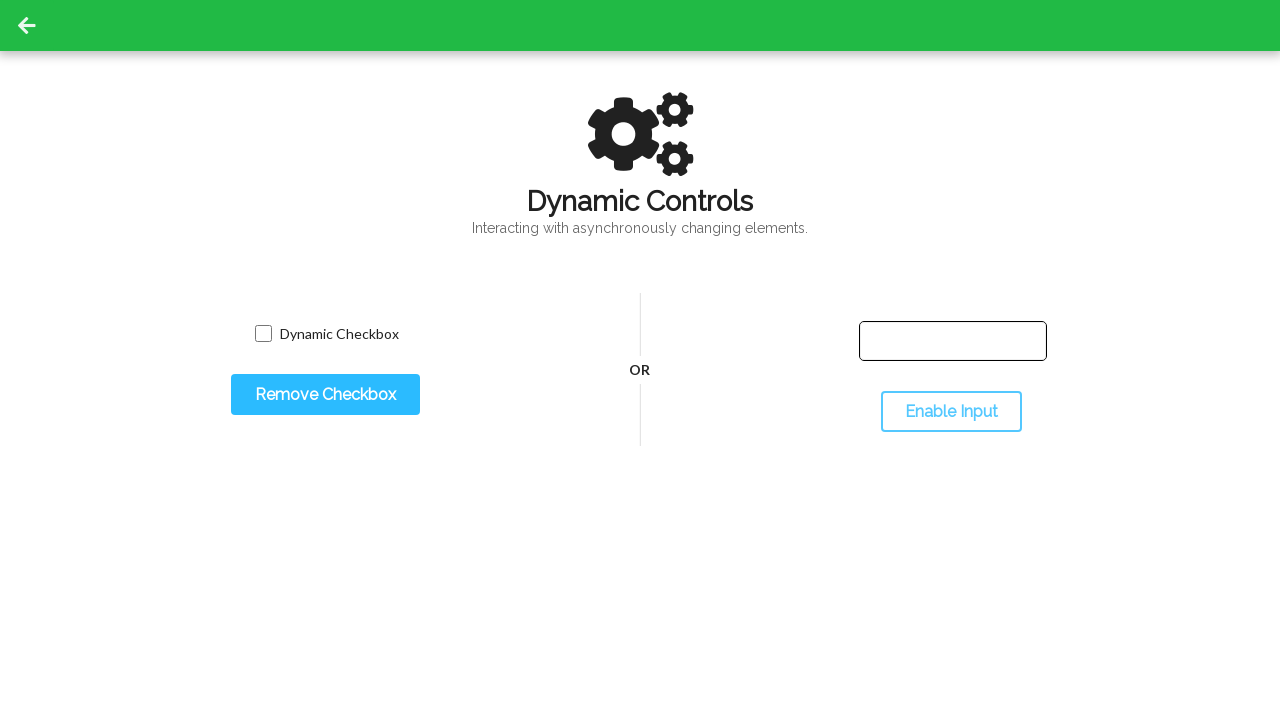